Navigates to ITLearn360 website and interacts with the All Course link using mouse actions

Starting URL: https://www.itlearn360.com/

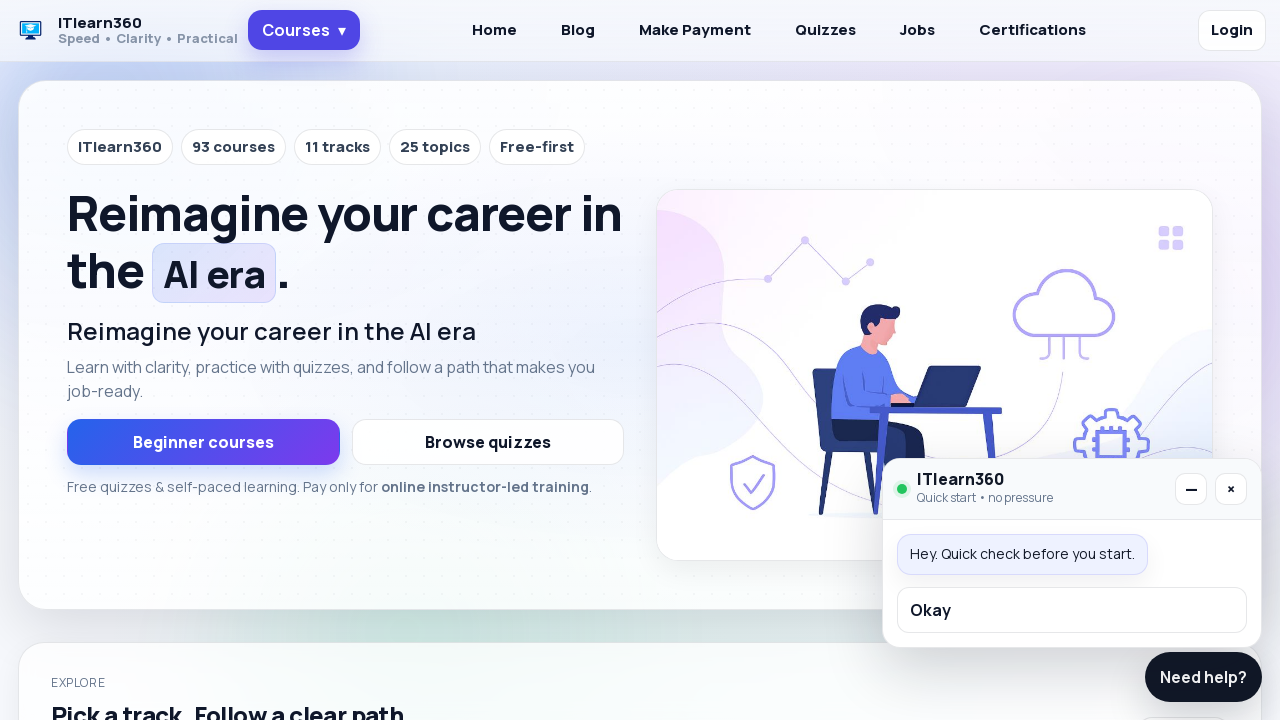

Navigated to ITLearn360 website
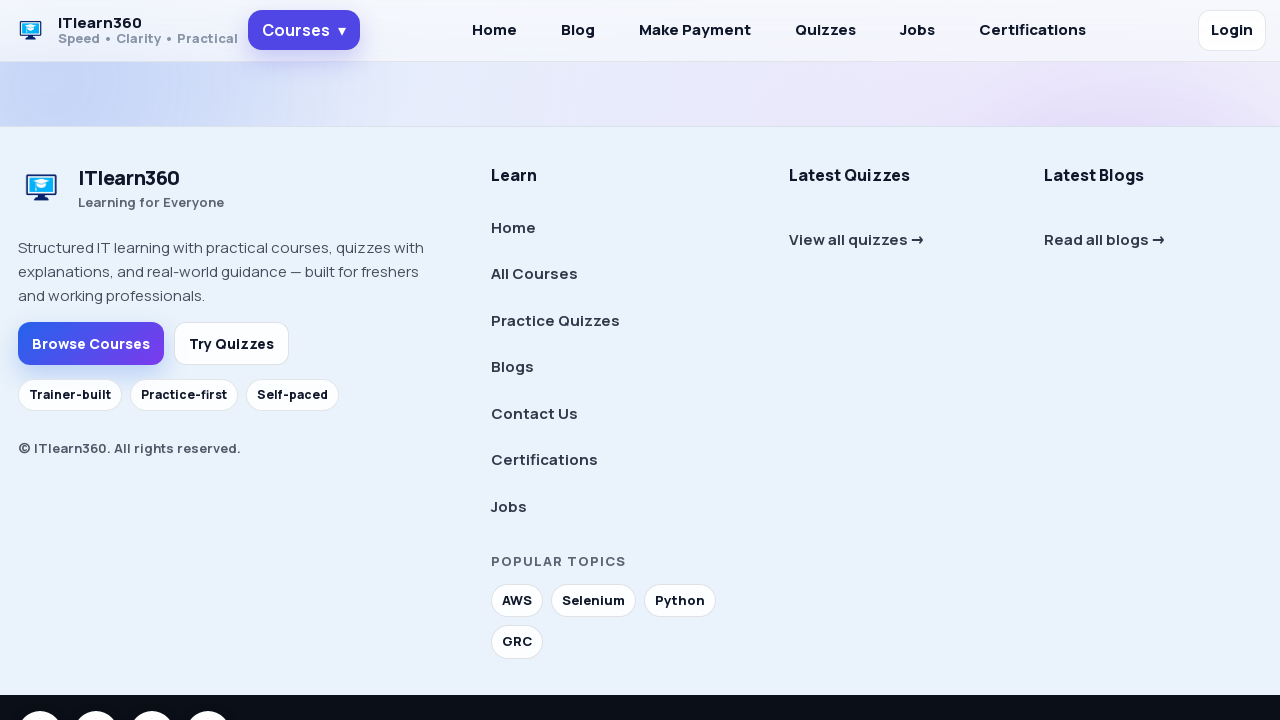

Hovered over 'All Course' link to trigger dropdown/hover menu at (622, 700) on a:has-text('All Course')
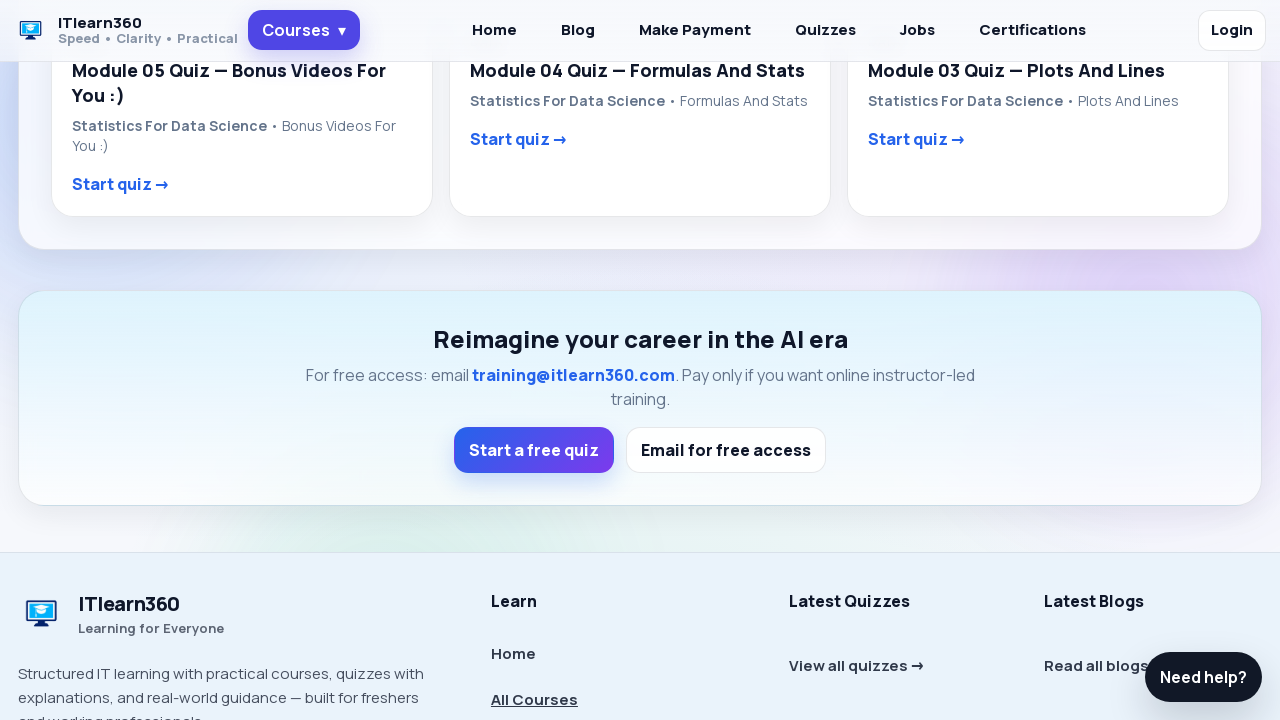

Clicked on 'All Course' link at (622, 700) on a:has-text('All Course')
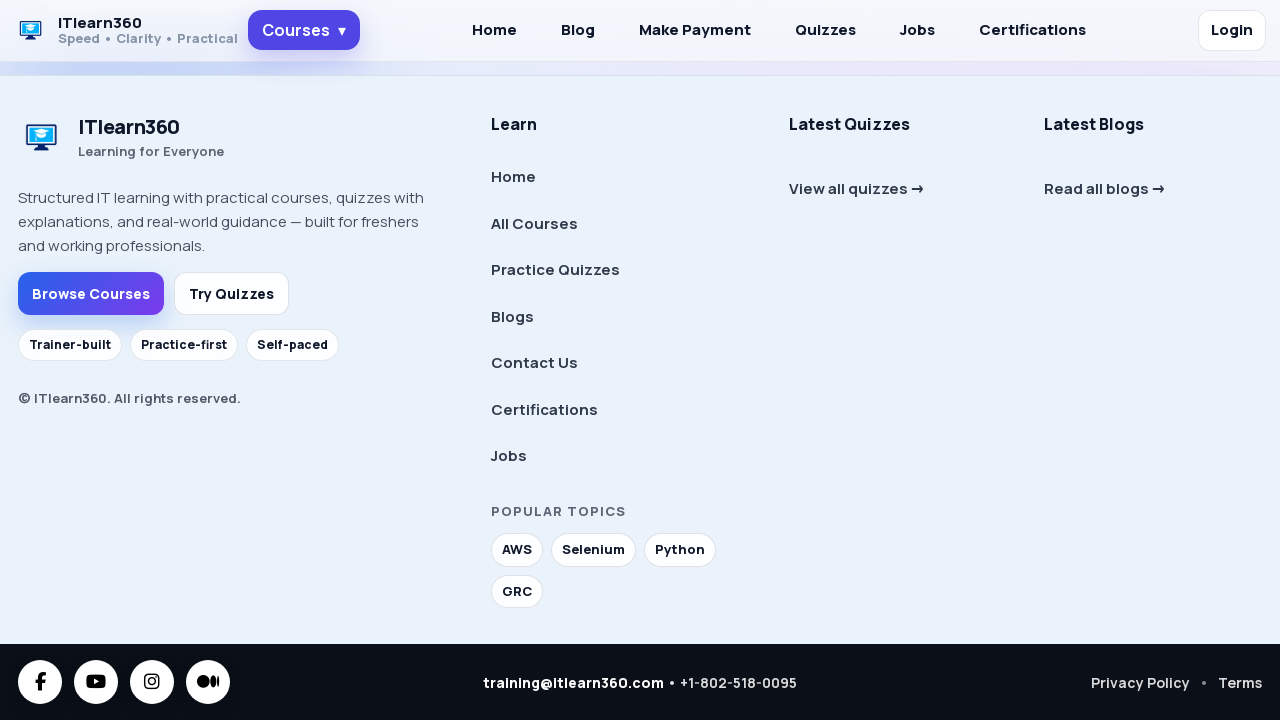

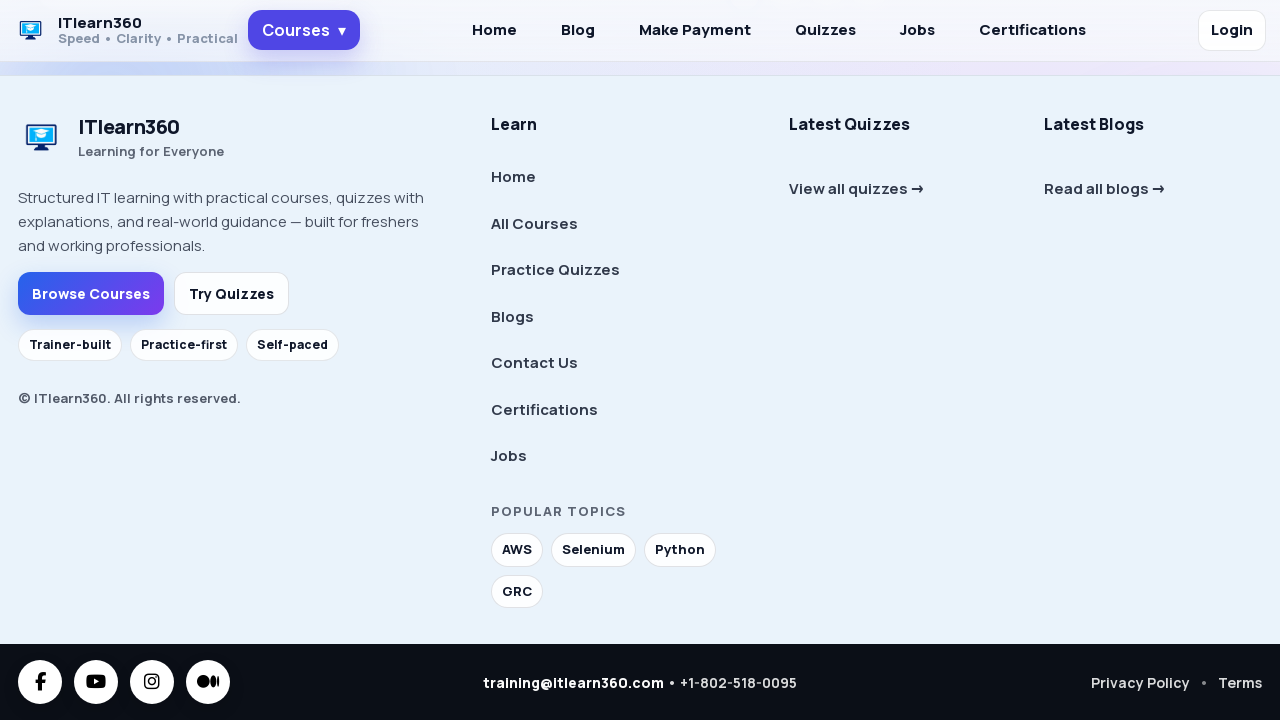